Tests sorting the Email column in ascending order by clicking the column header and verifying text values are alphabetically sorted

Starting URL: http://the-internet.herokuapp.com/tables

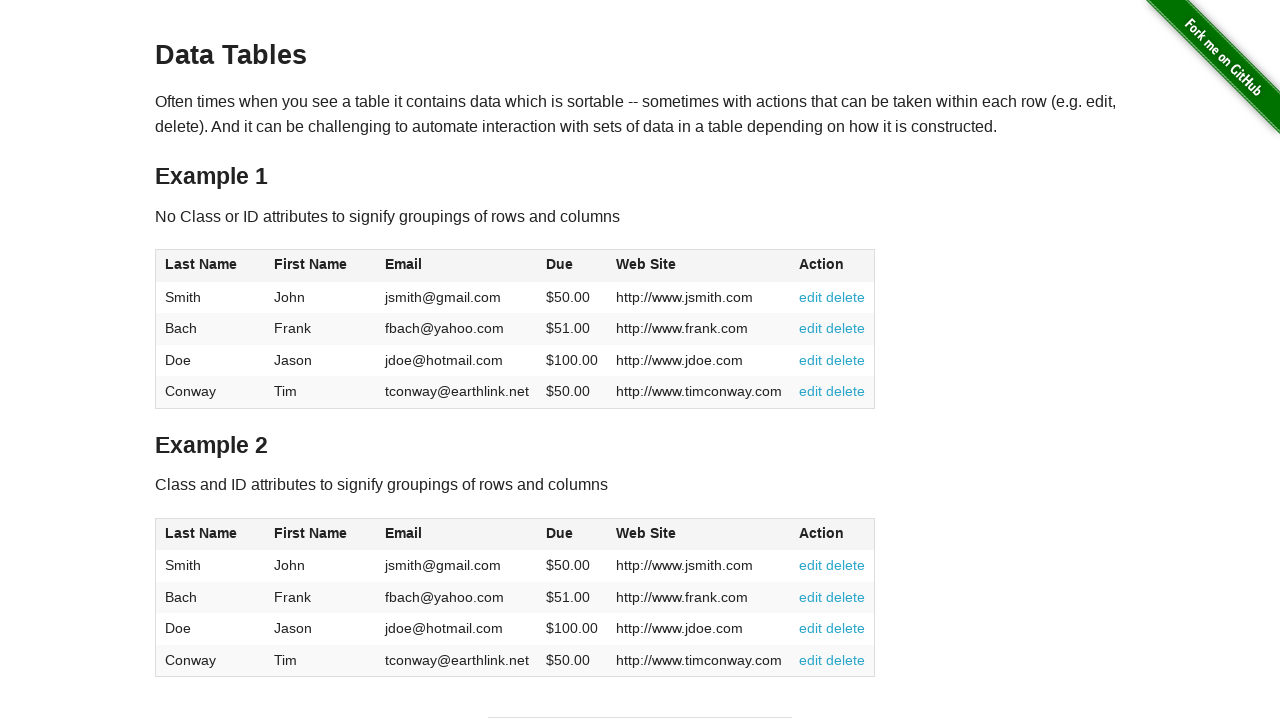

Clicked Email column header to sort in ascending order at (457, 266) on #table1 thead tr th:nth-of-type(3)
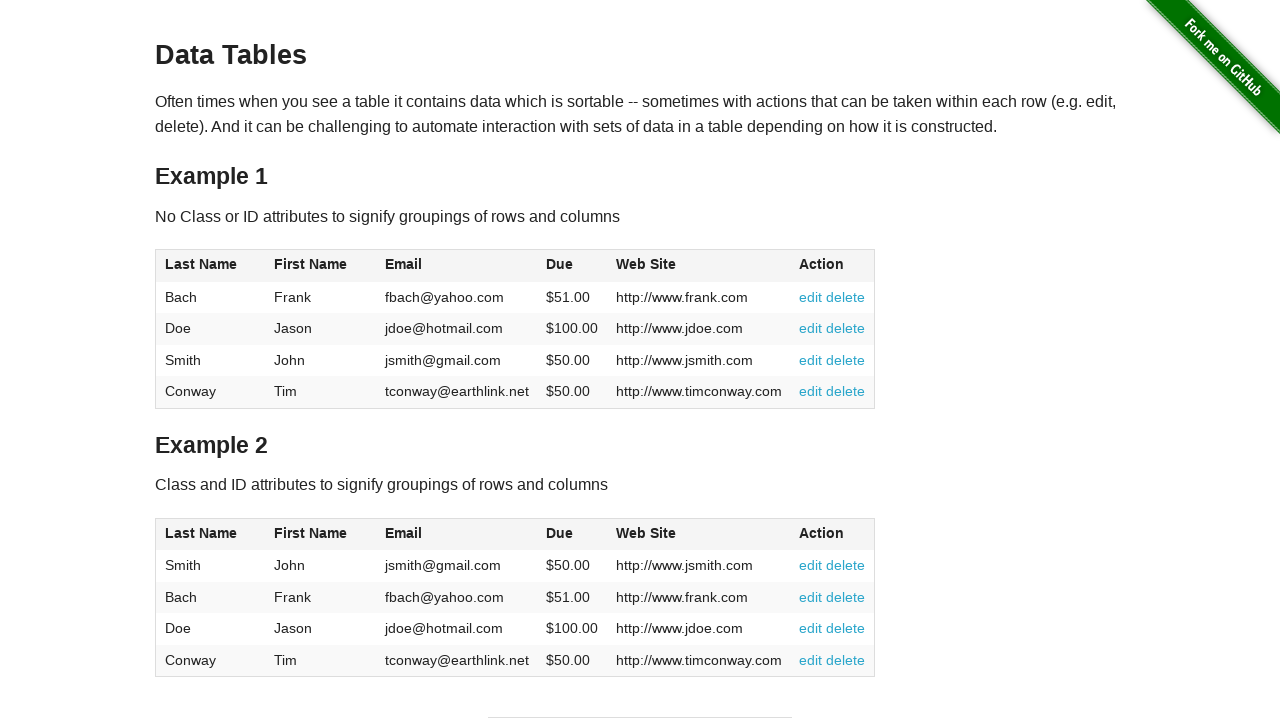

Email column values loaded and are present
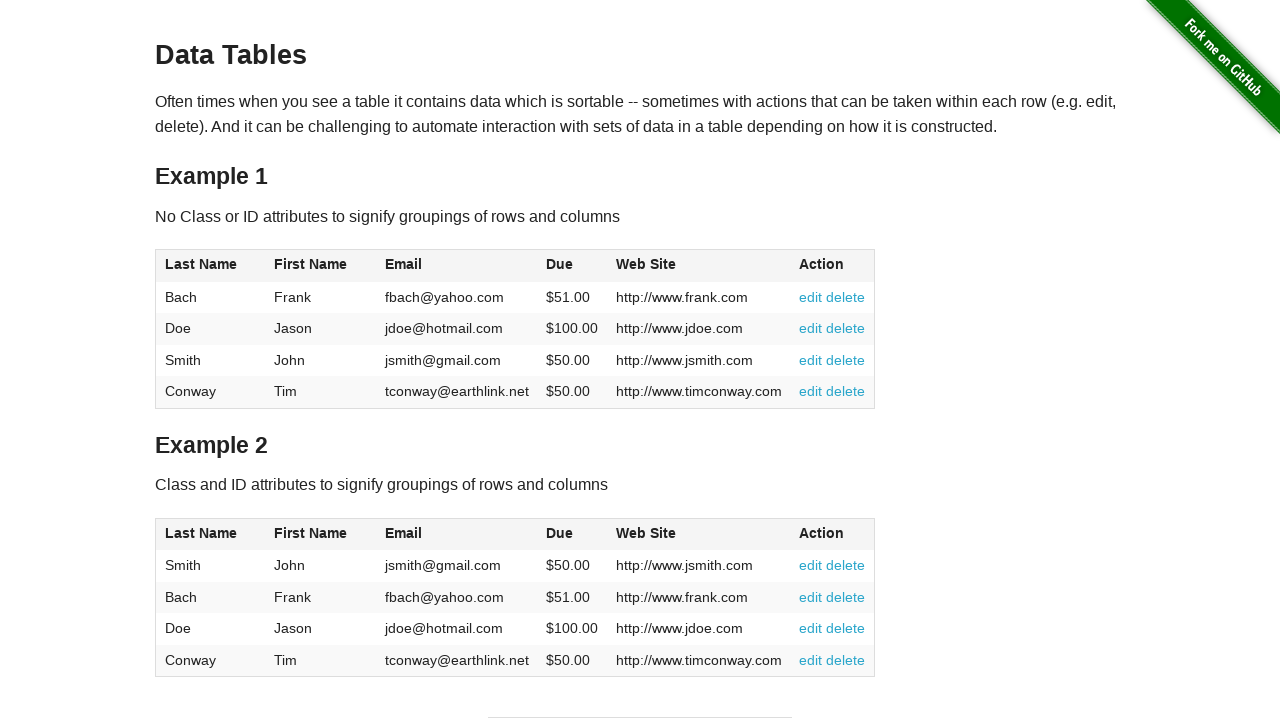

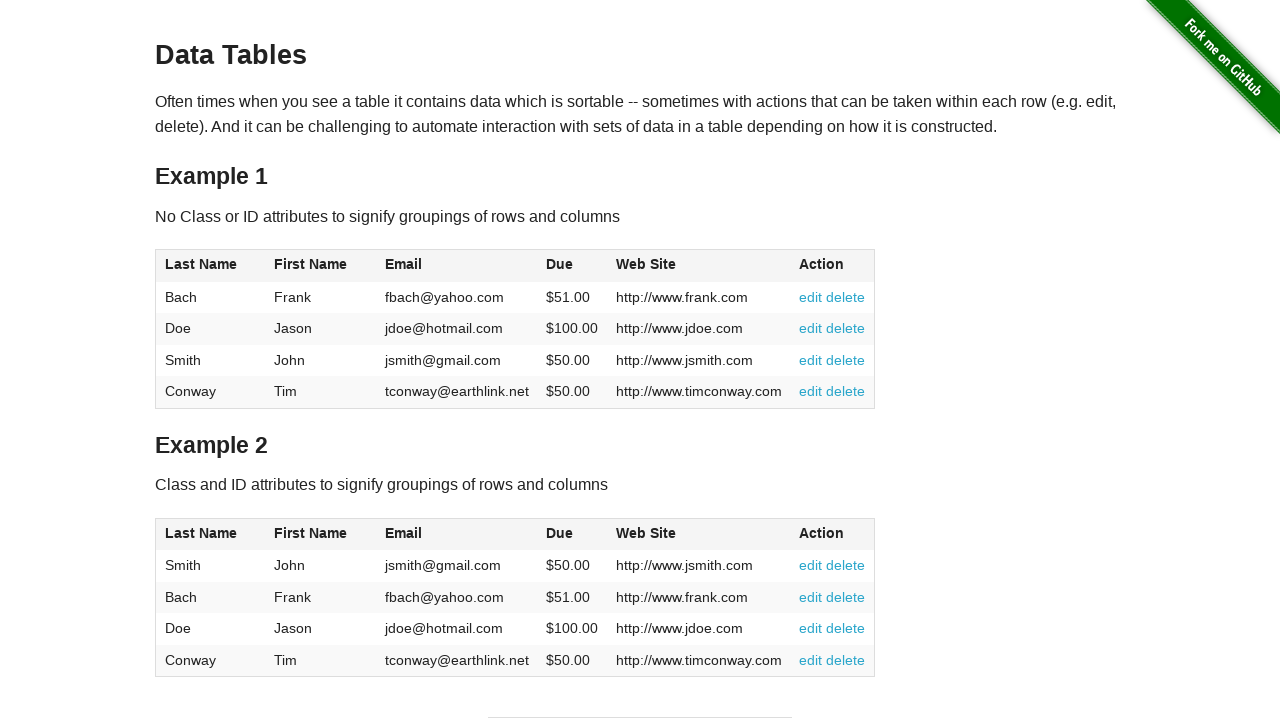